Tests basic navigation functionality by clicking on links, using browser back navigation, and clicking another link on a demo website.

Starting URL: https://the-internet.herokuapp.com

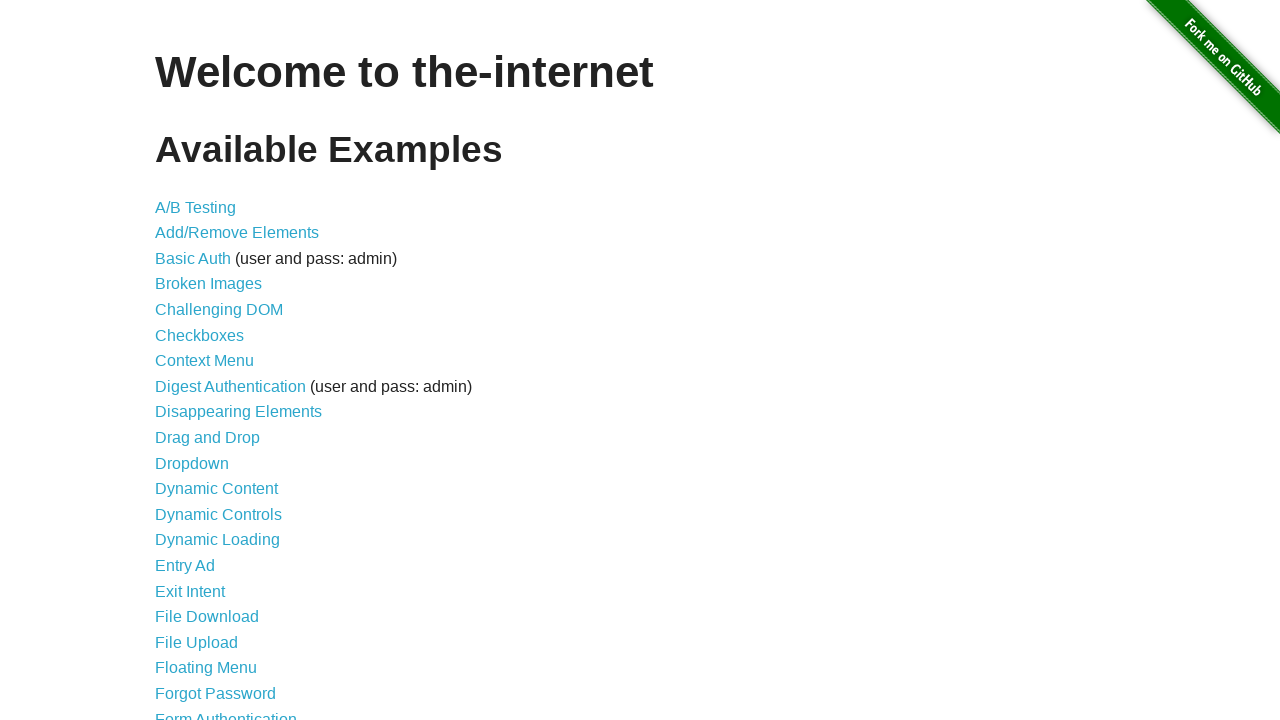

Clicked on 'Form Authentication' link at (226, 712) on text=Form Authentication
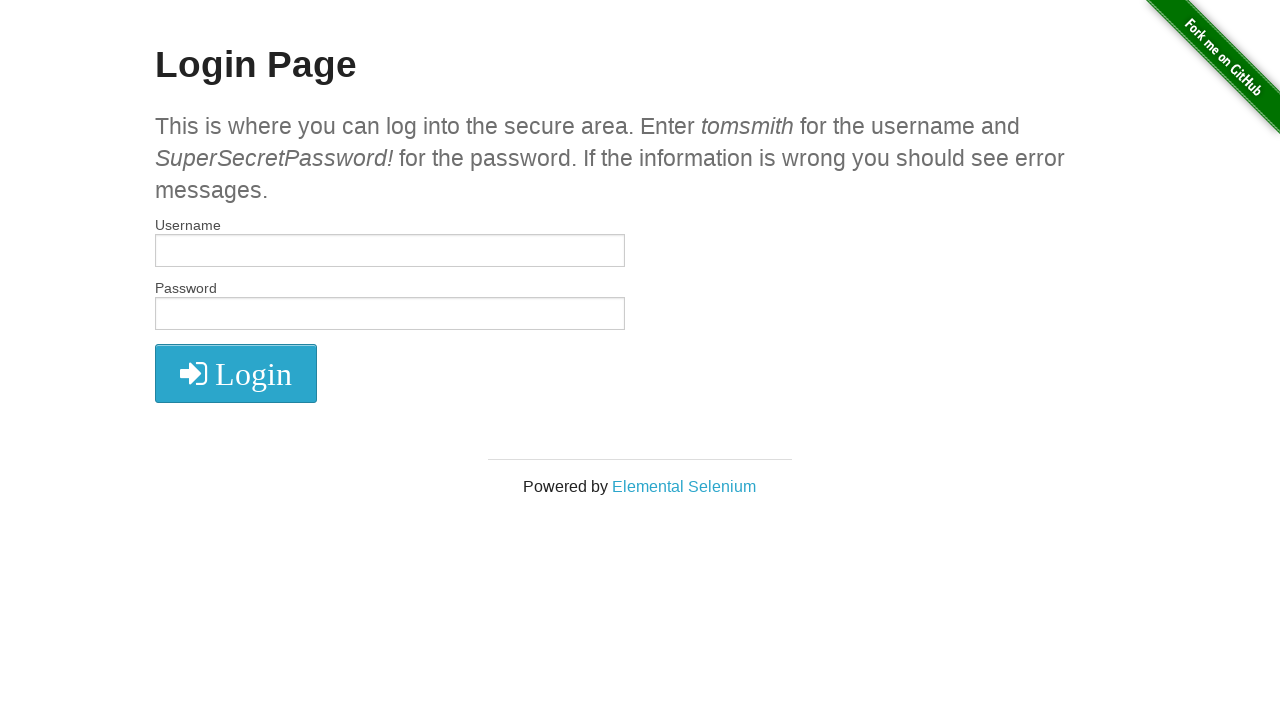

Form Authentication page loaded
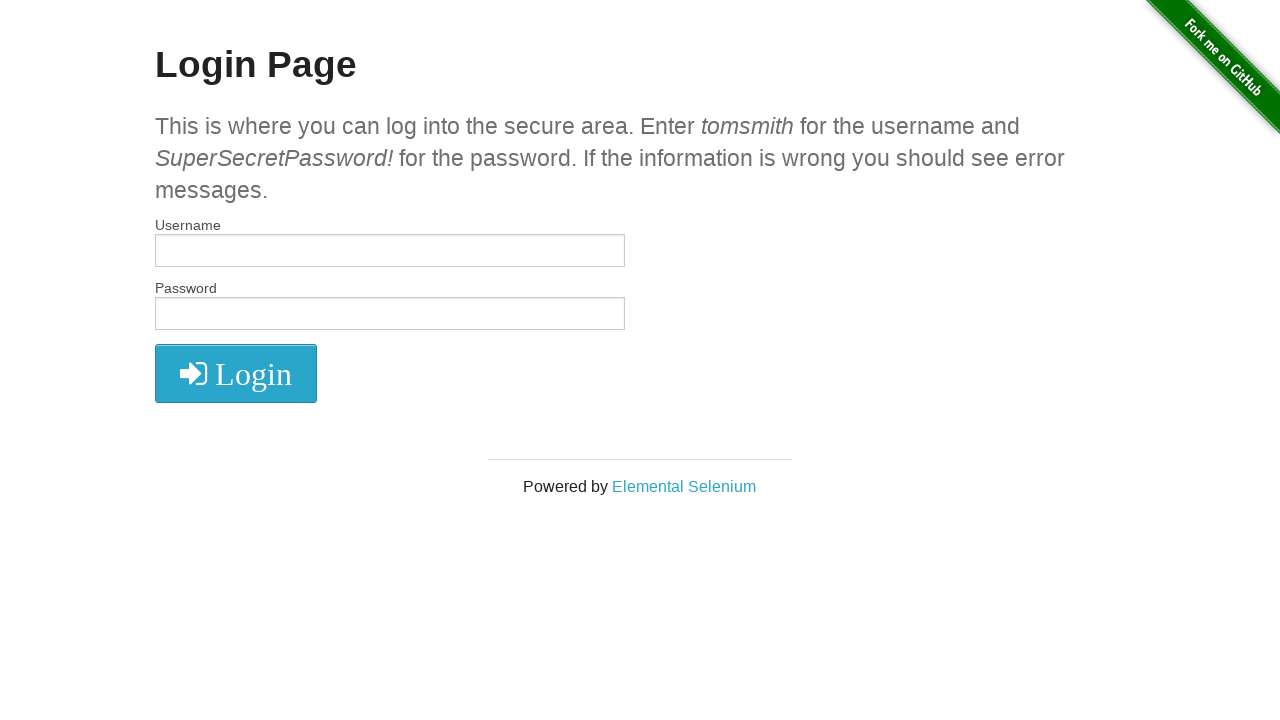

Navigated back to main page using browser back button
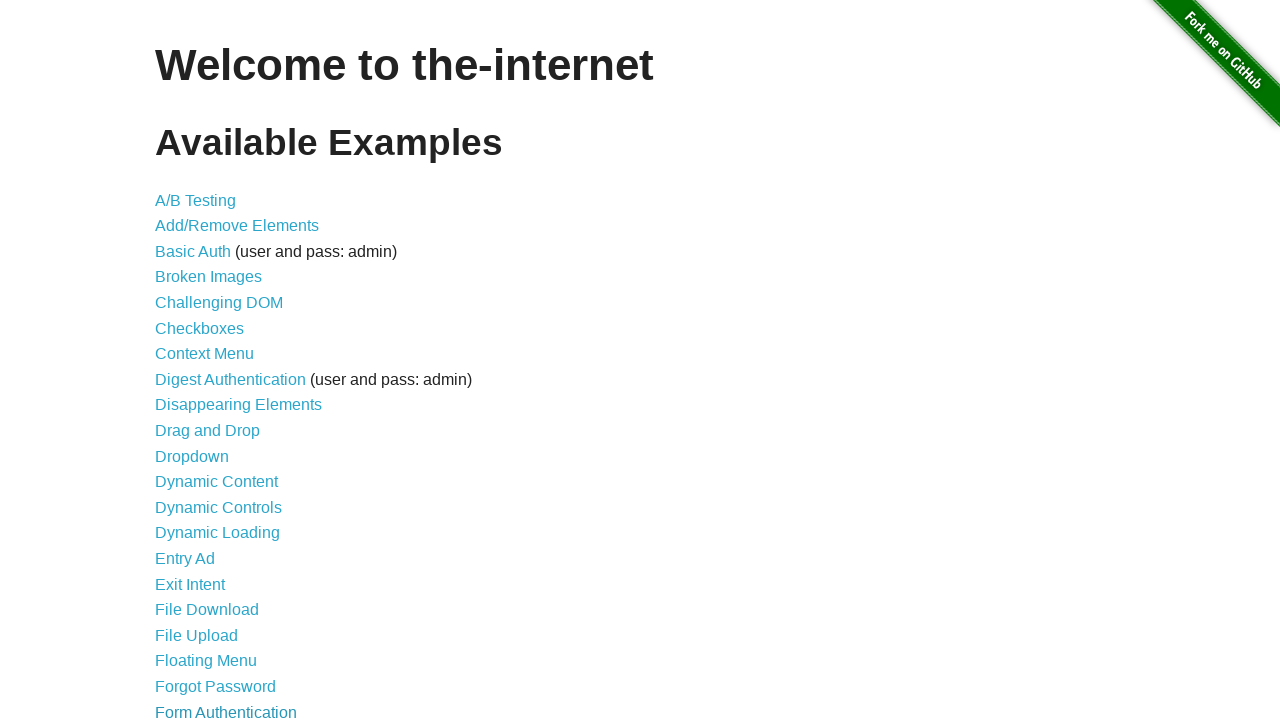

Main page loaded after navigation back
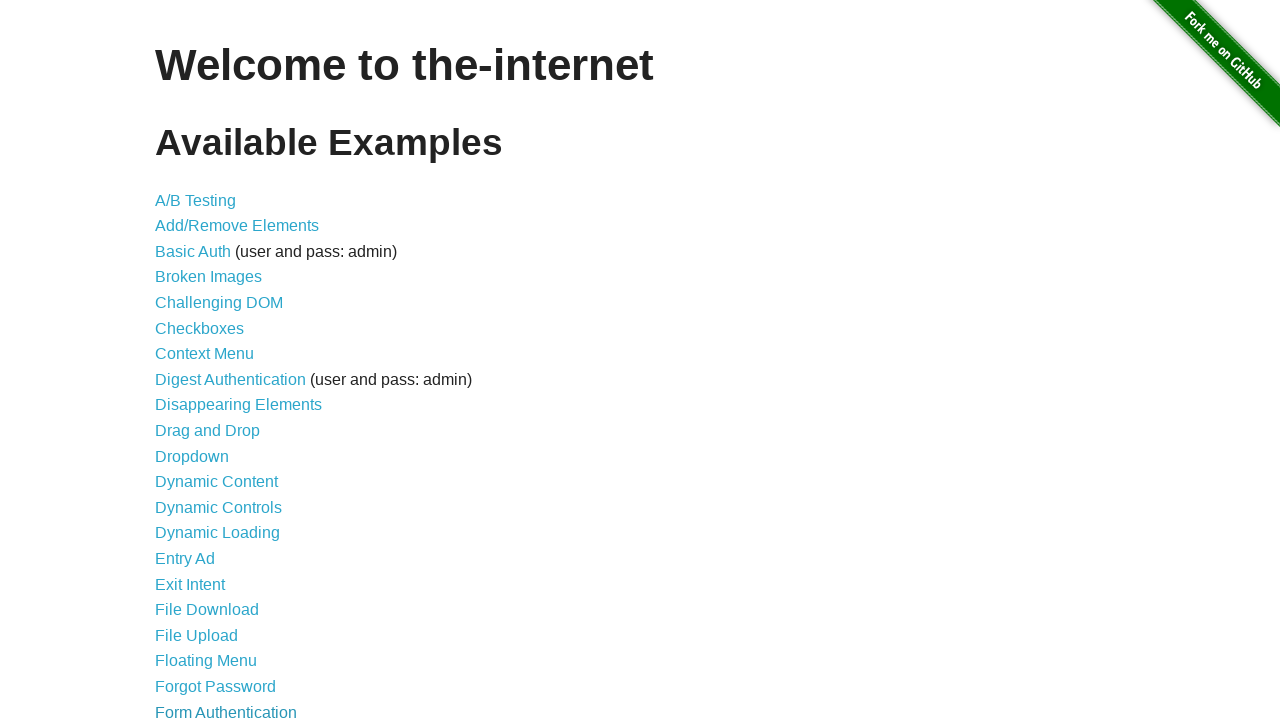

Clicked on 'Checkboxes' link at (200, 328) on text=Checkboxes
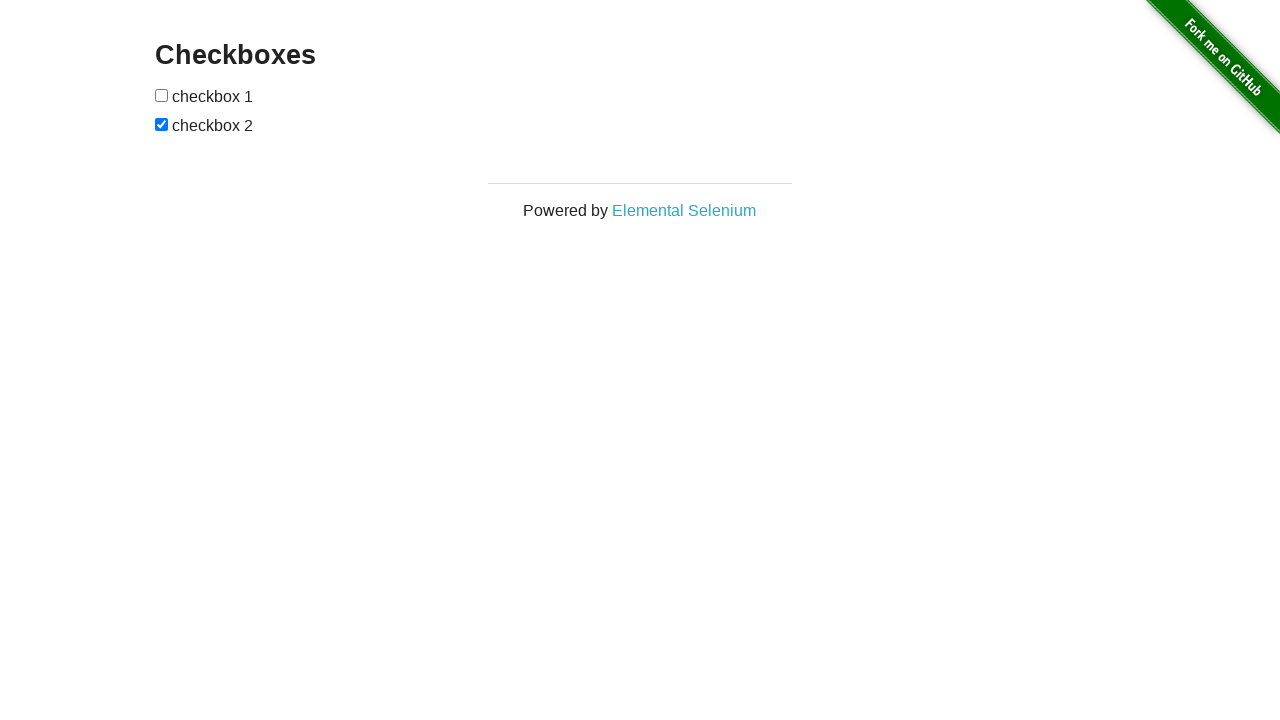

Checkboxes page loaded
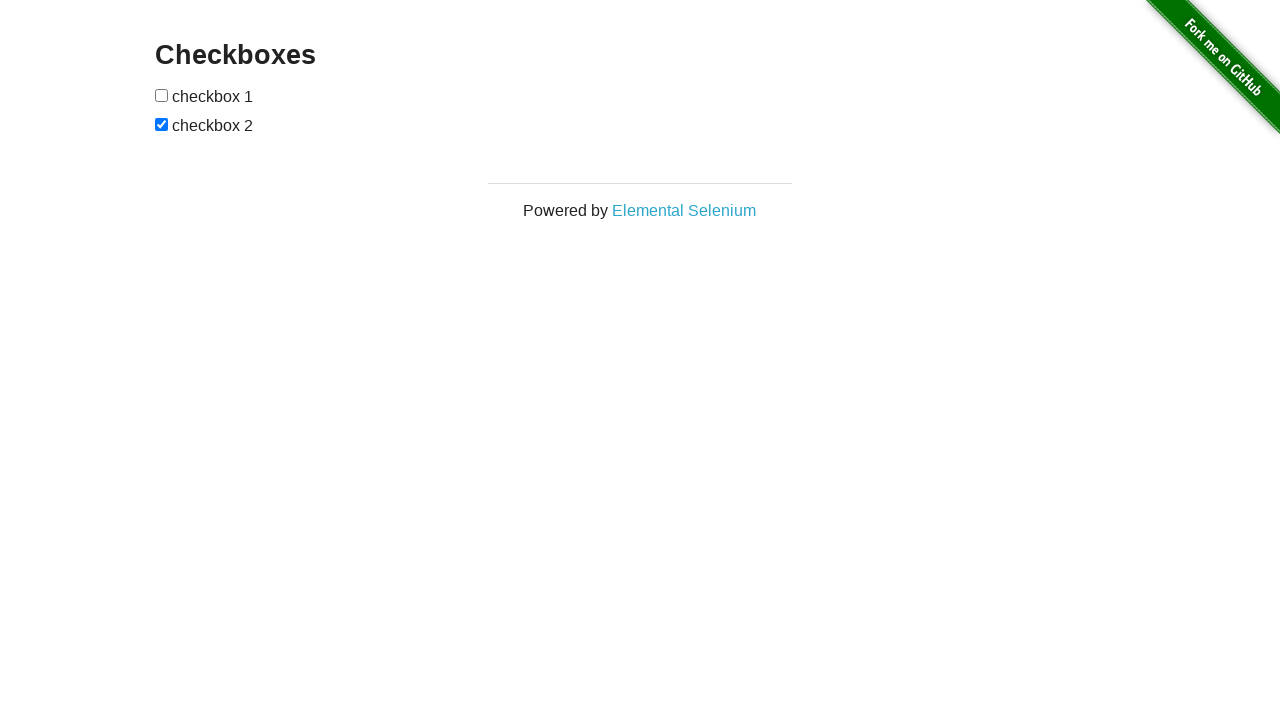

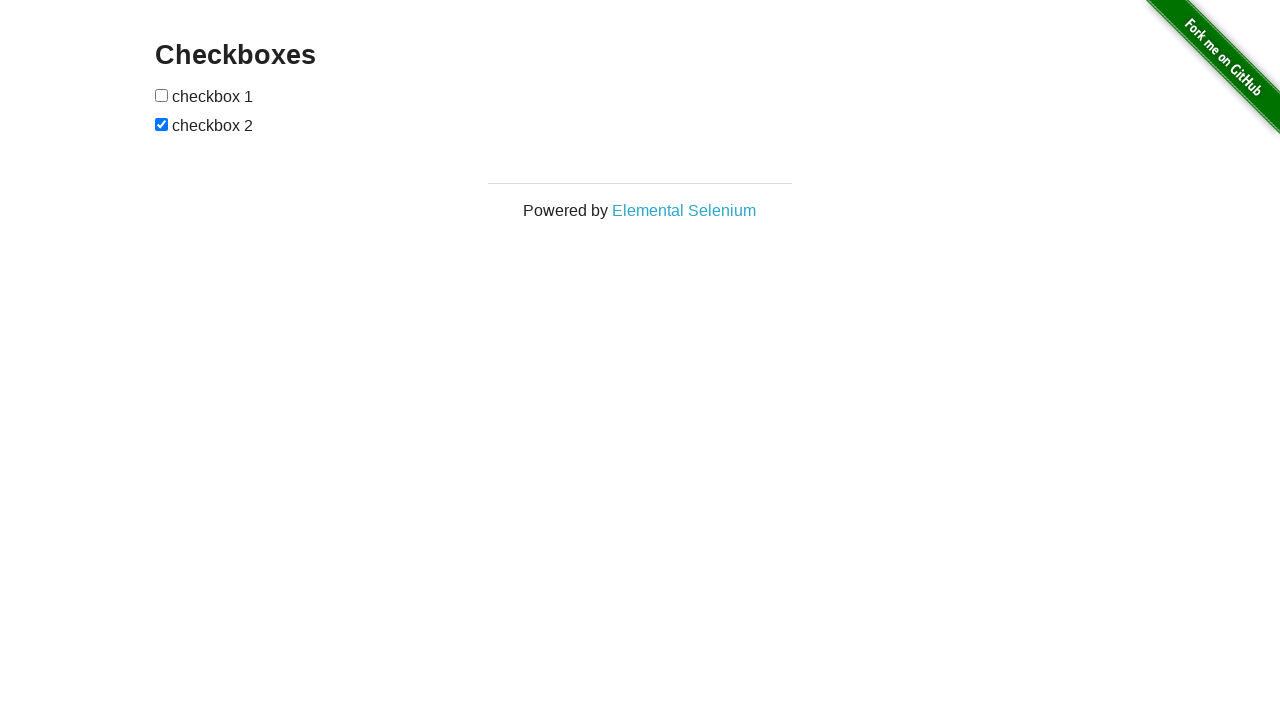